Tests that a button changes color (adds text-danger class) after 5 seconds

Starting URL: https://demoqa.com/elements

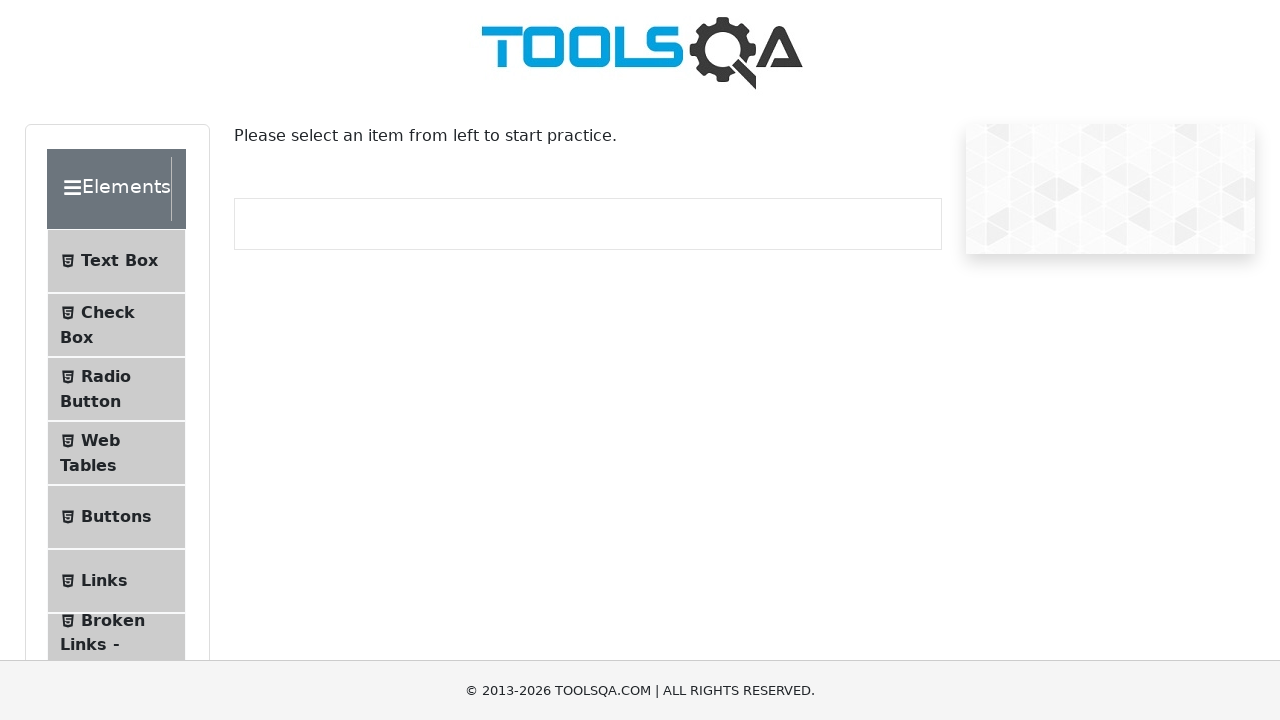

Clicked on Dynamic Properties menu item at (119, 348) on li >> internal:text="Dynamic Properties"s
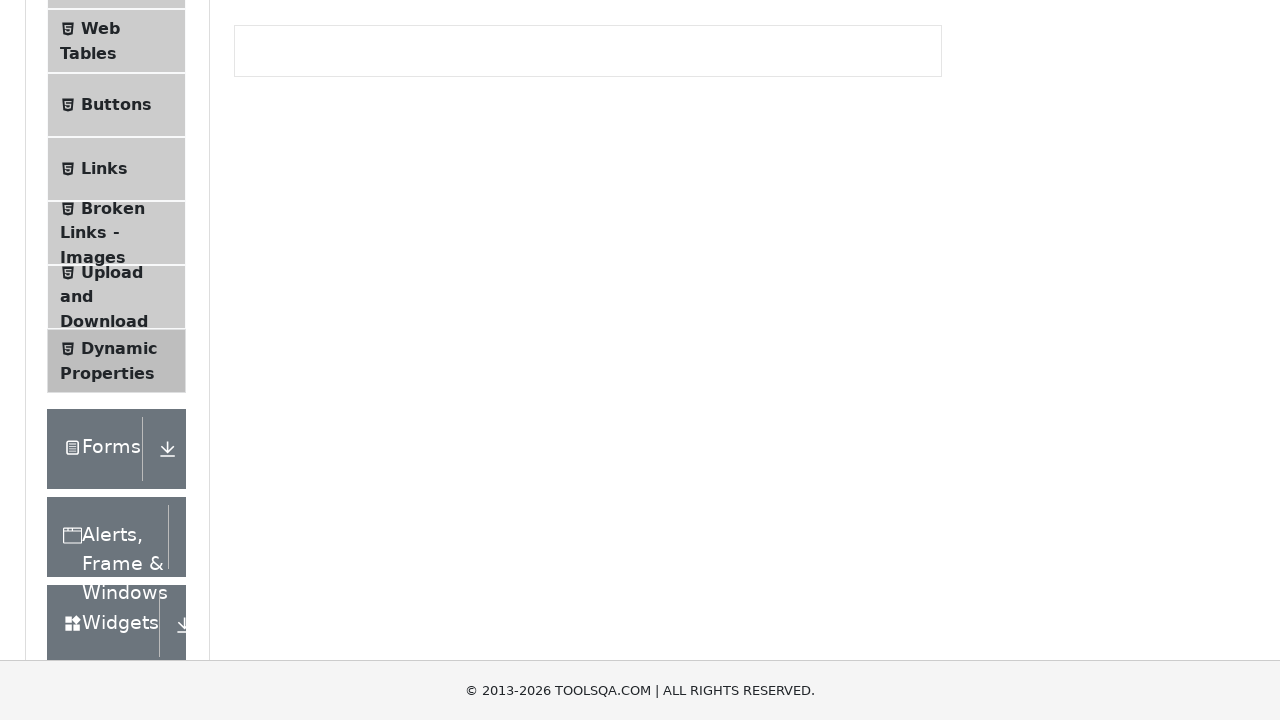

Located Color Change button
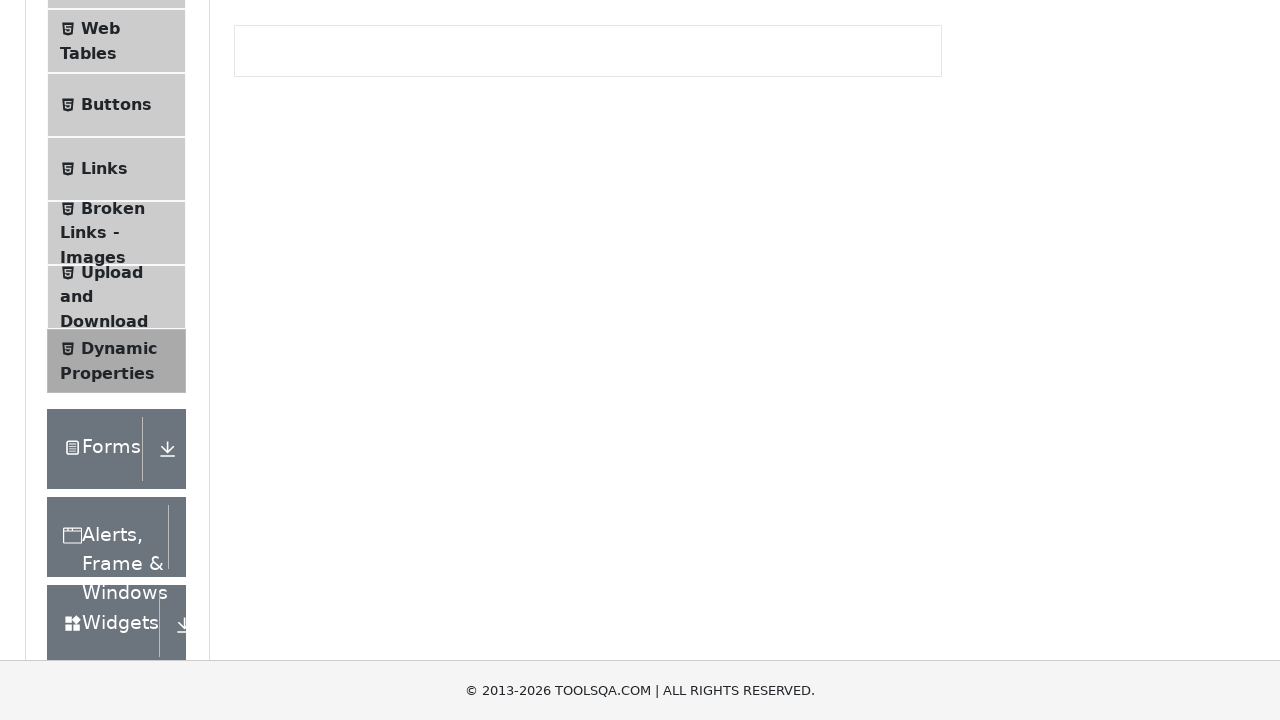

Color Change button is visible
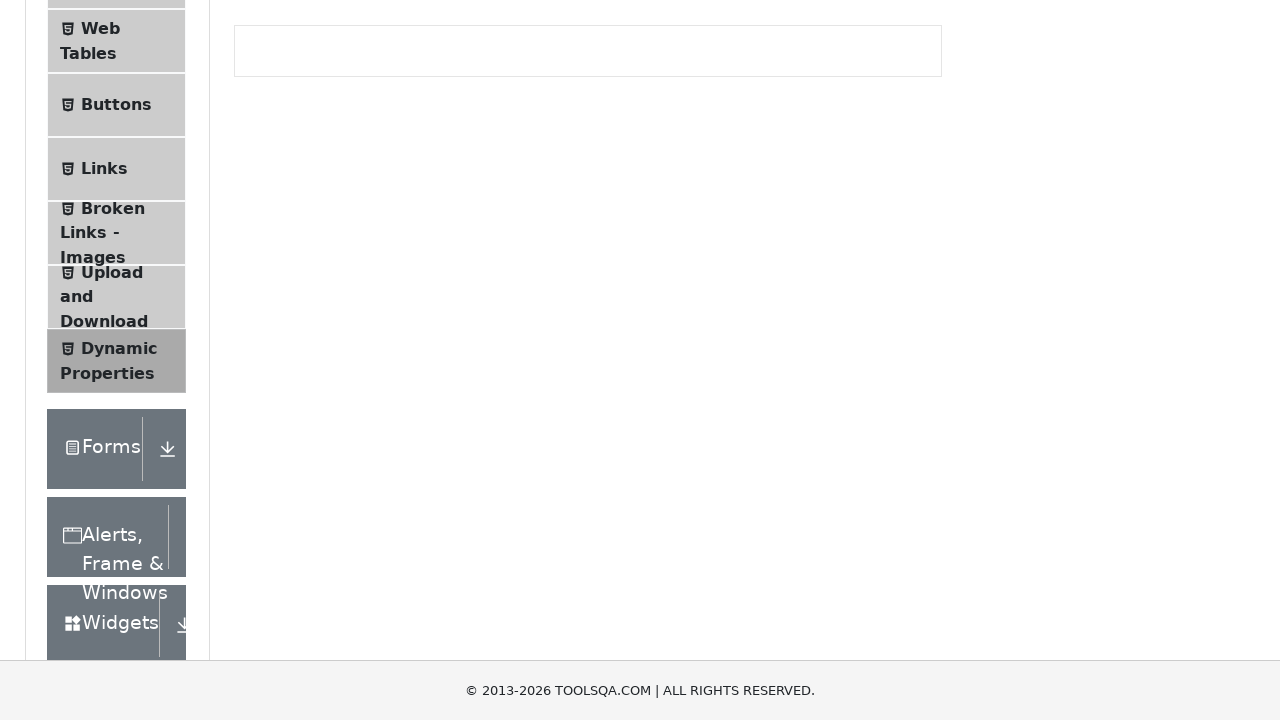

Waited 5.5 seconds for button color to change to text-danger
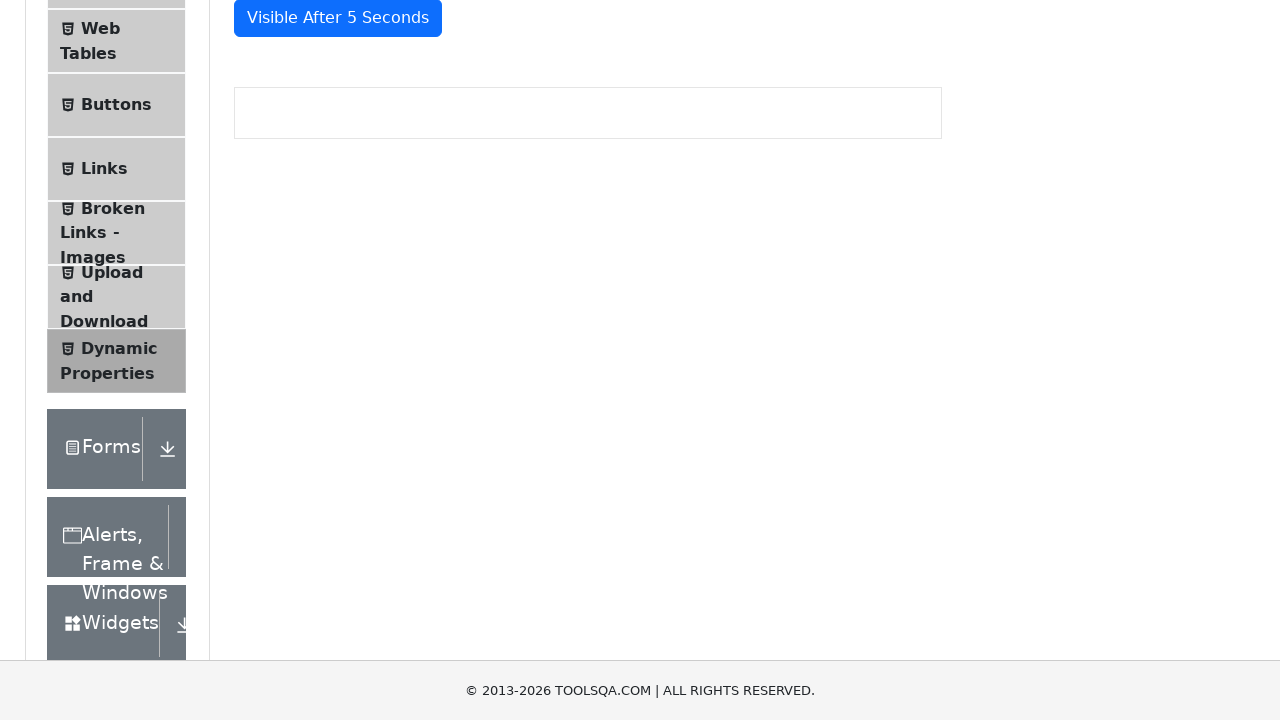

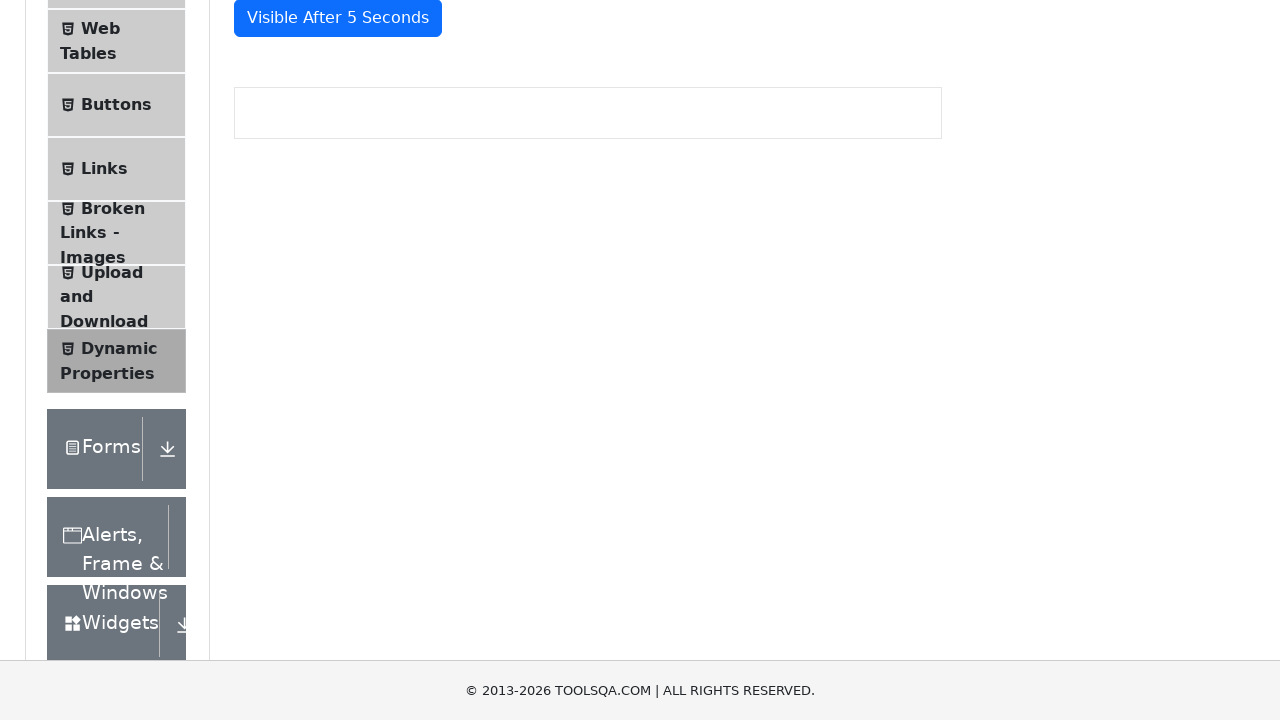